Tests date picker functionality by entering a date value and pressing Enter to confirm the selection

Starting URL: https://formy-project.herokuapp.com/datepicker

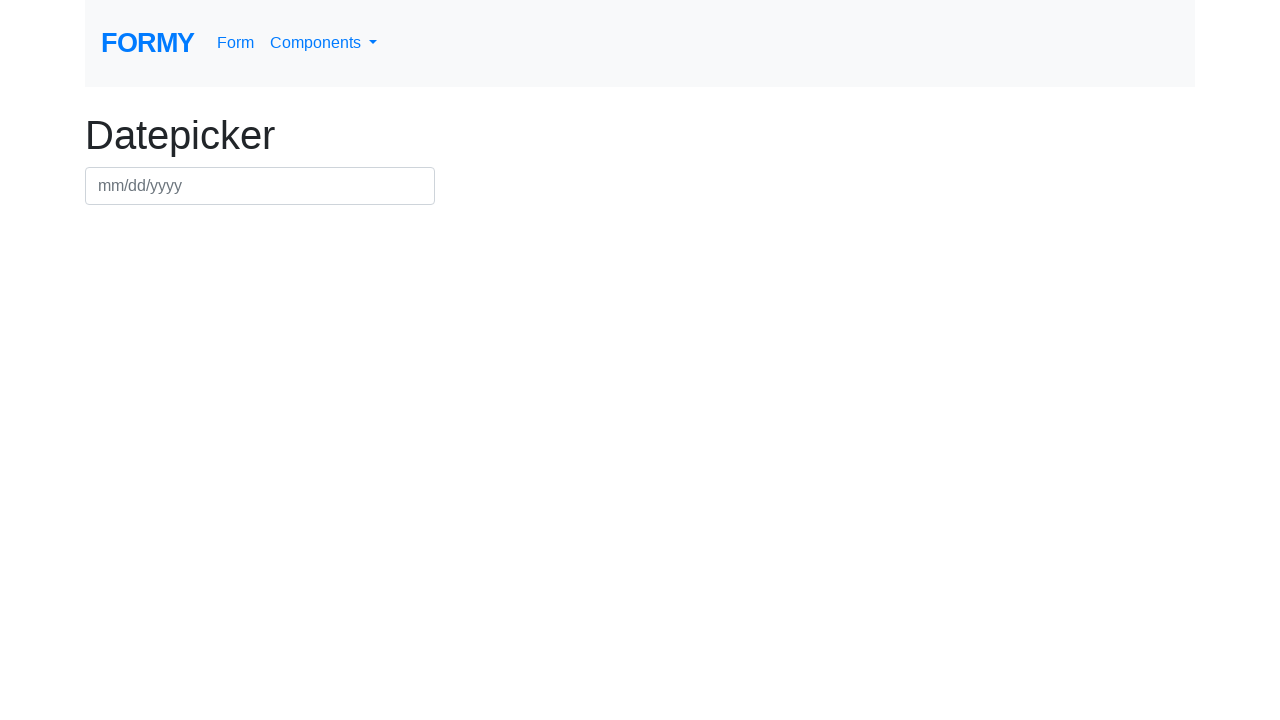

Filled date picker field with date '12/05/2023' on #datepicker
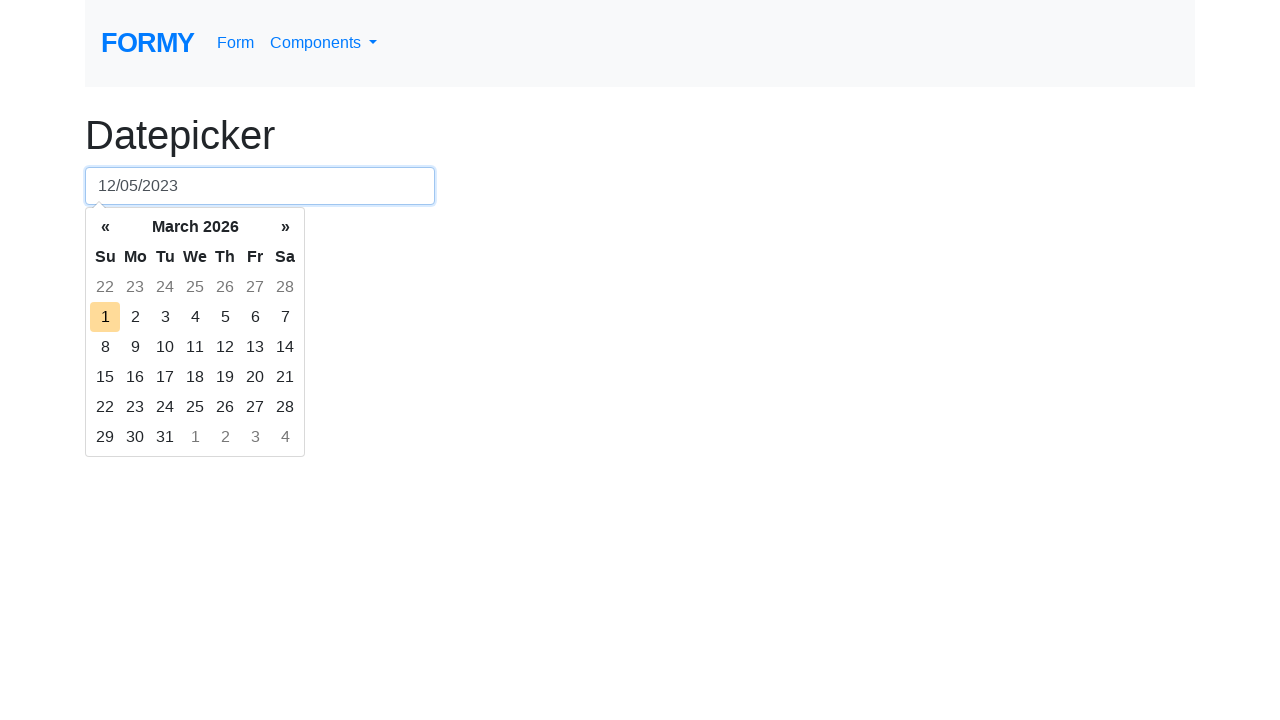

Pressed Enter to confirm date selection on #datepicker
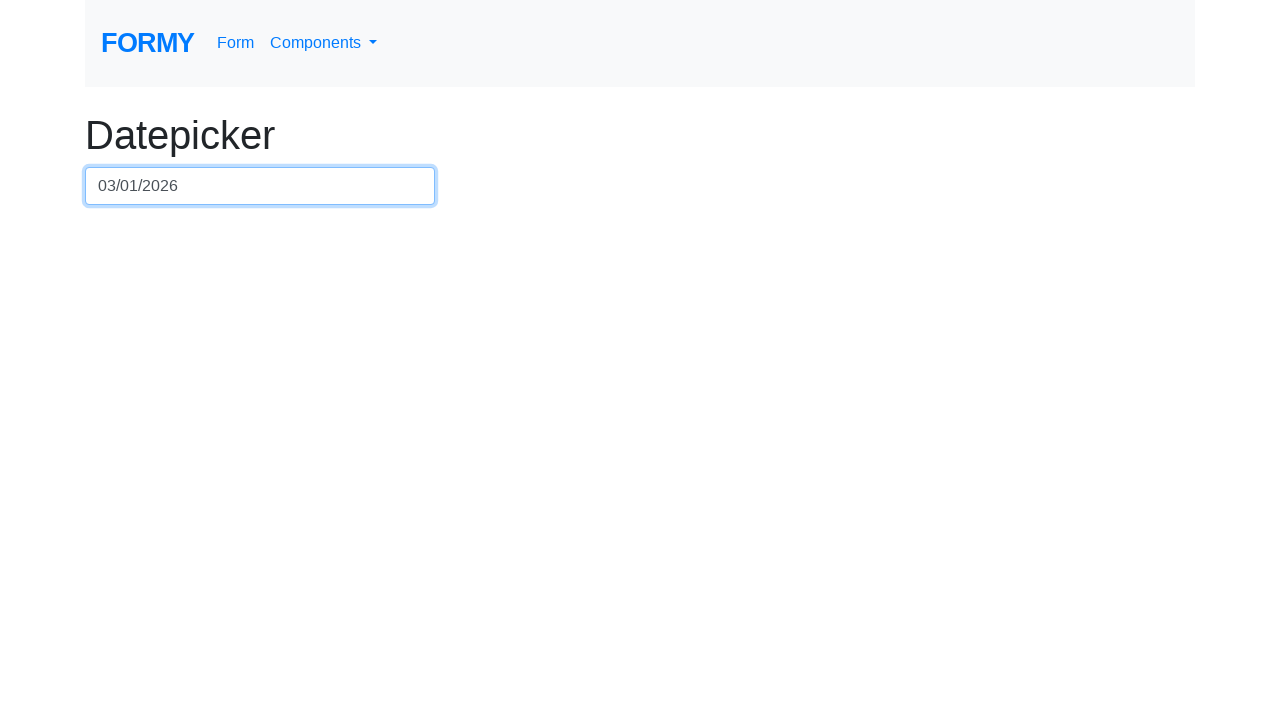

Waited 500ms for date picker to process
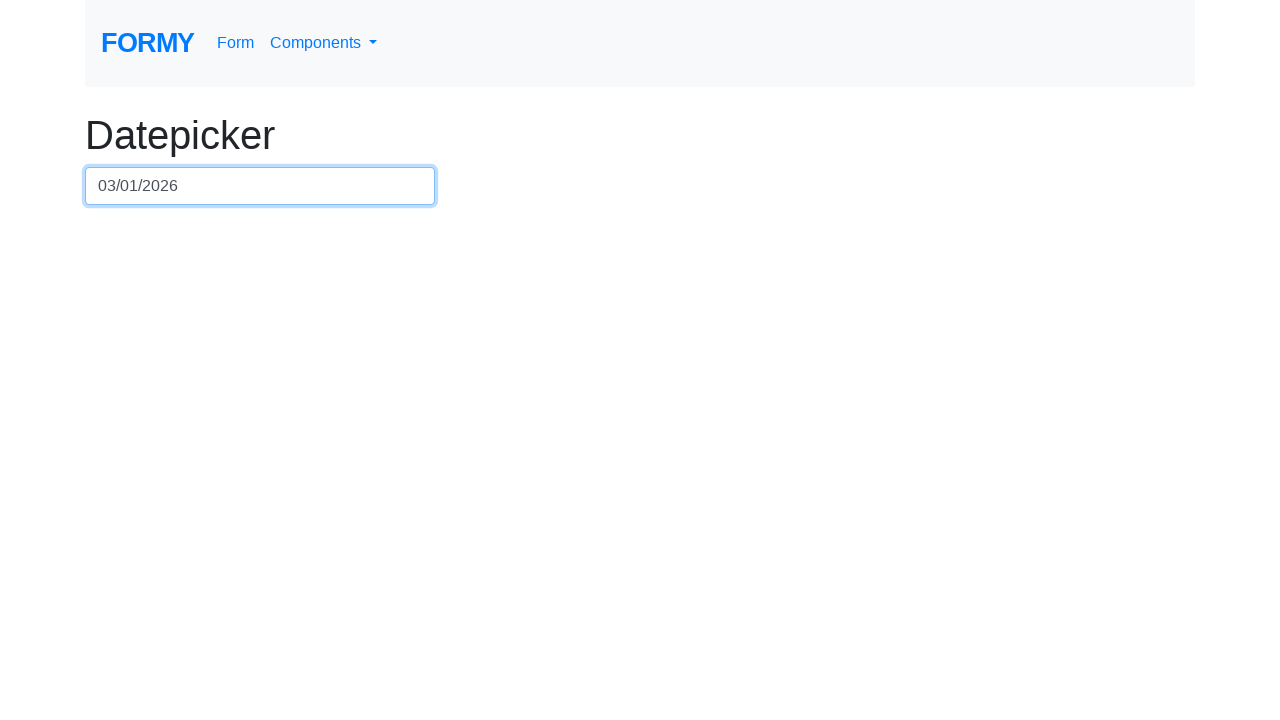

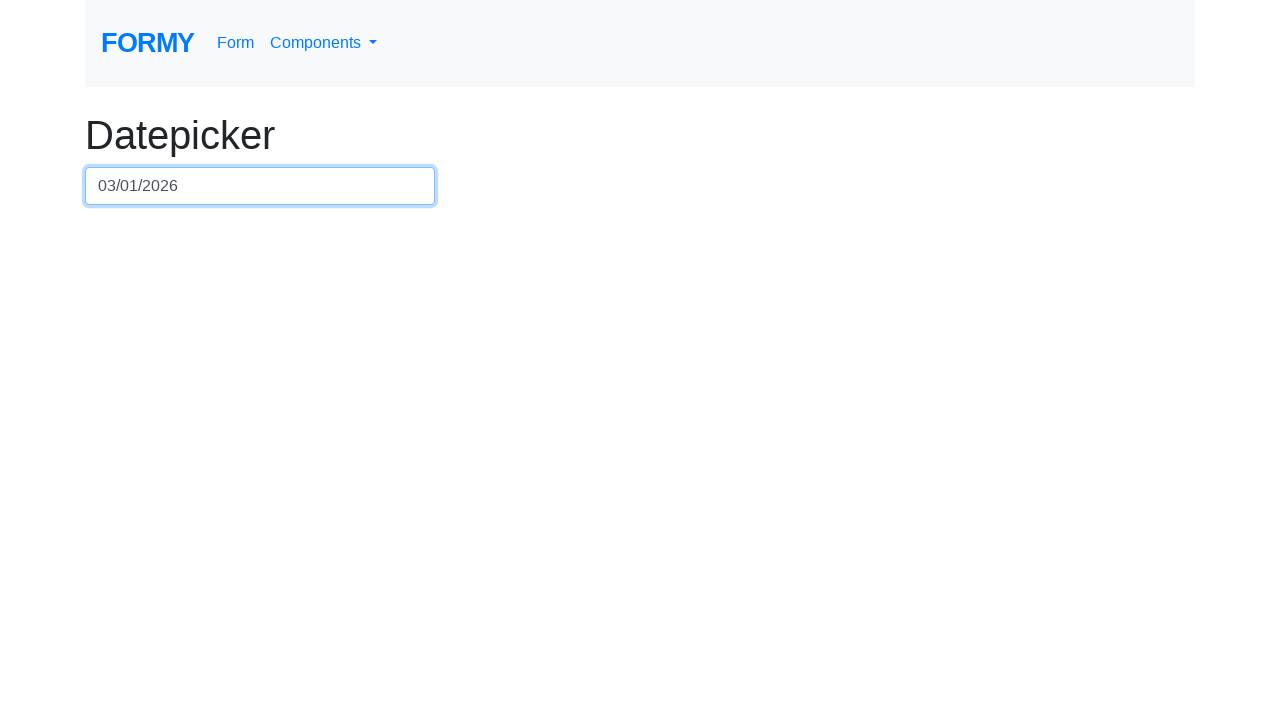